Tests navigating through all filter options (All, Active, Completed)

Starting URL: https://demo.playwright.dev/todomvc

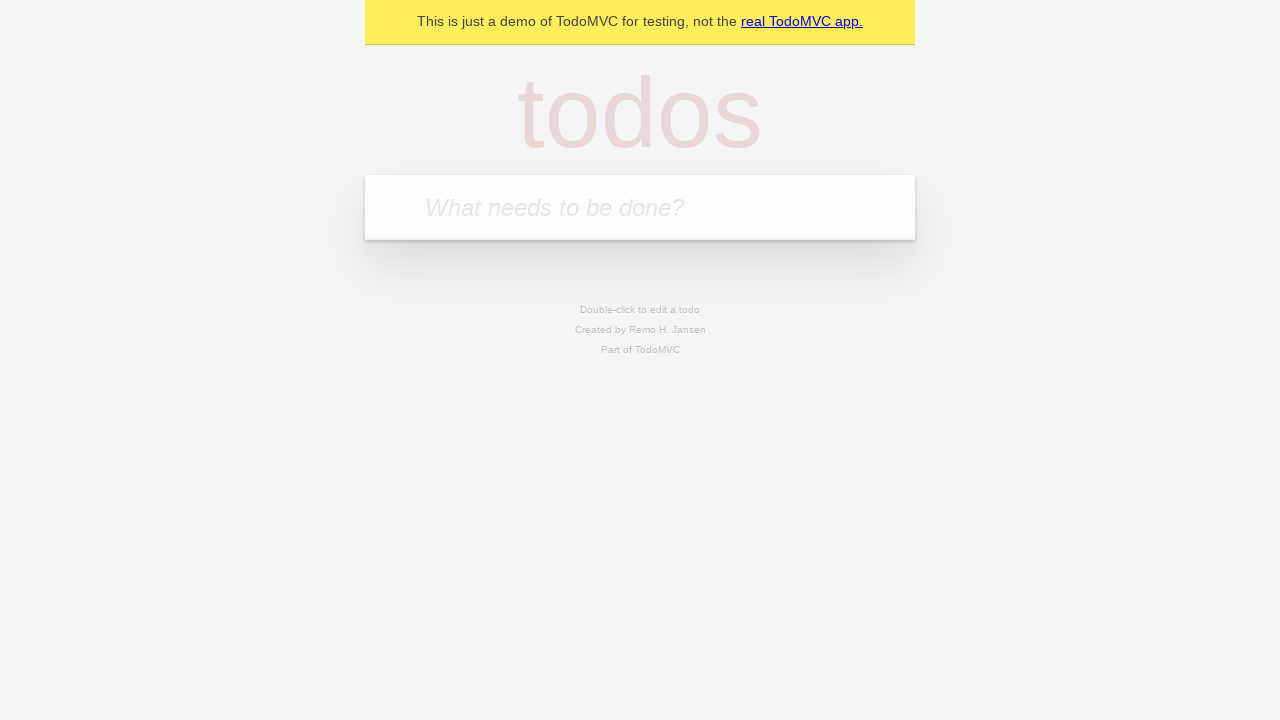

Filled todo input with 'buy some cheese' on internal:attr=[placeholder="What needs to be done?"i]
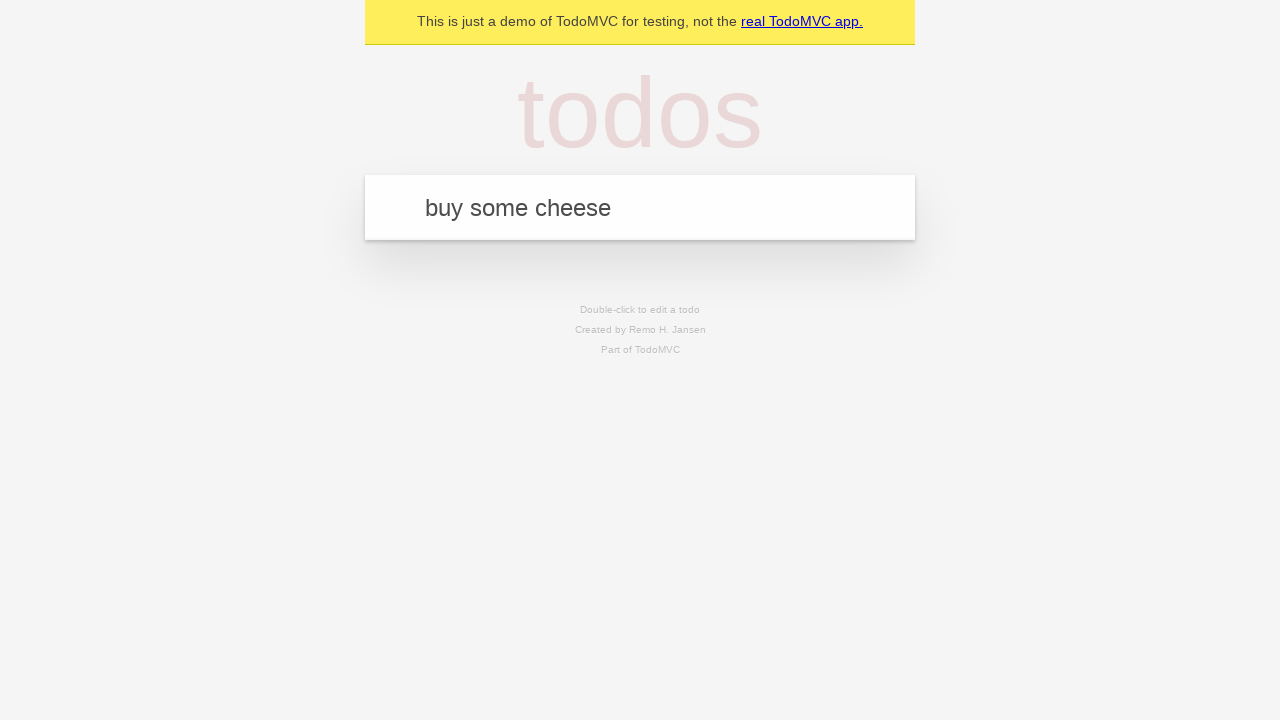

Pressed Enter to add first todo on internal:attr=[placeholder="What needs to be done?"i]
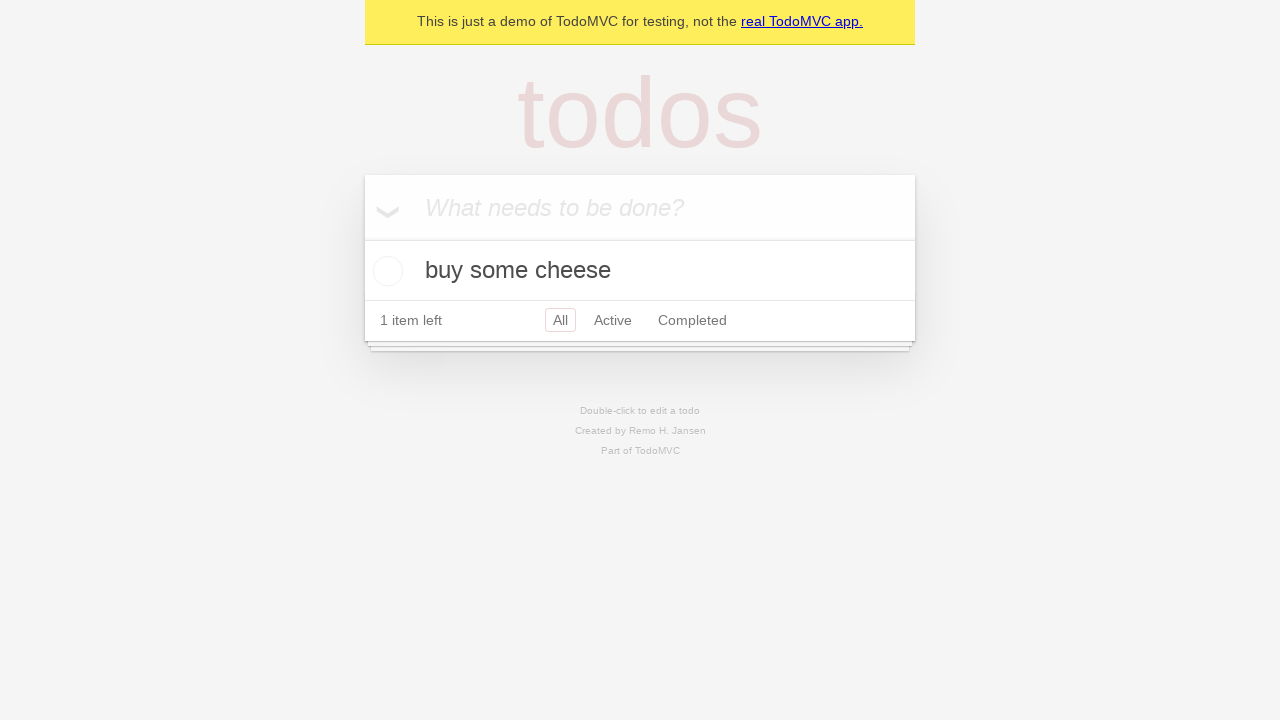

Filled todo input with 'feed the cat' on internal:attr=[placeholder="What needs to be done?"i]
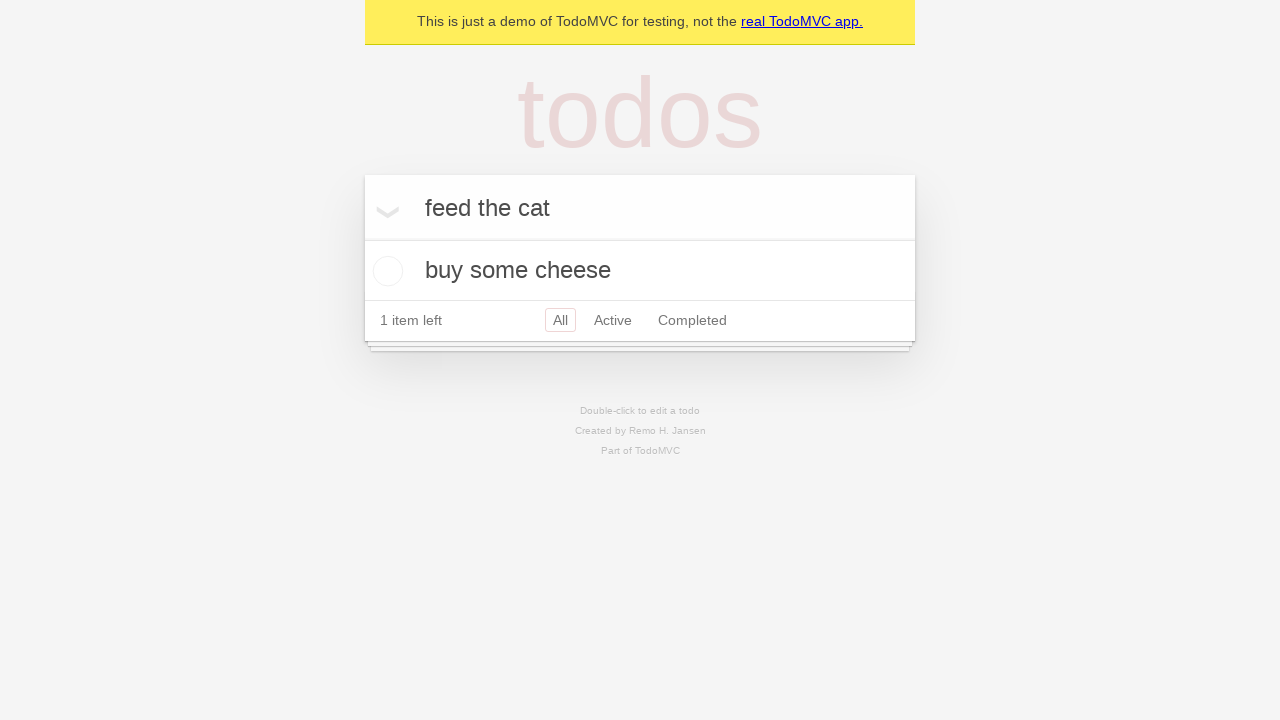

Pressed Enter to add second todo on internal:attr=[placeholder="What needs to be done?"i]
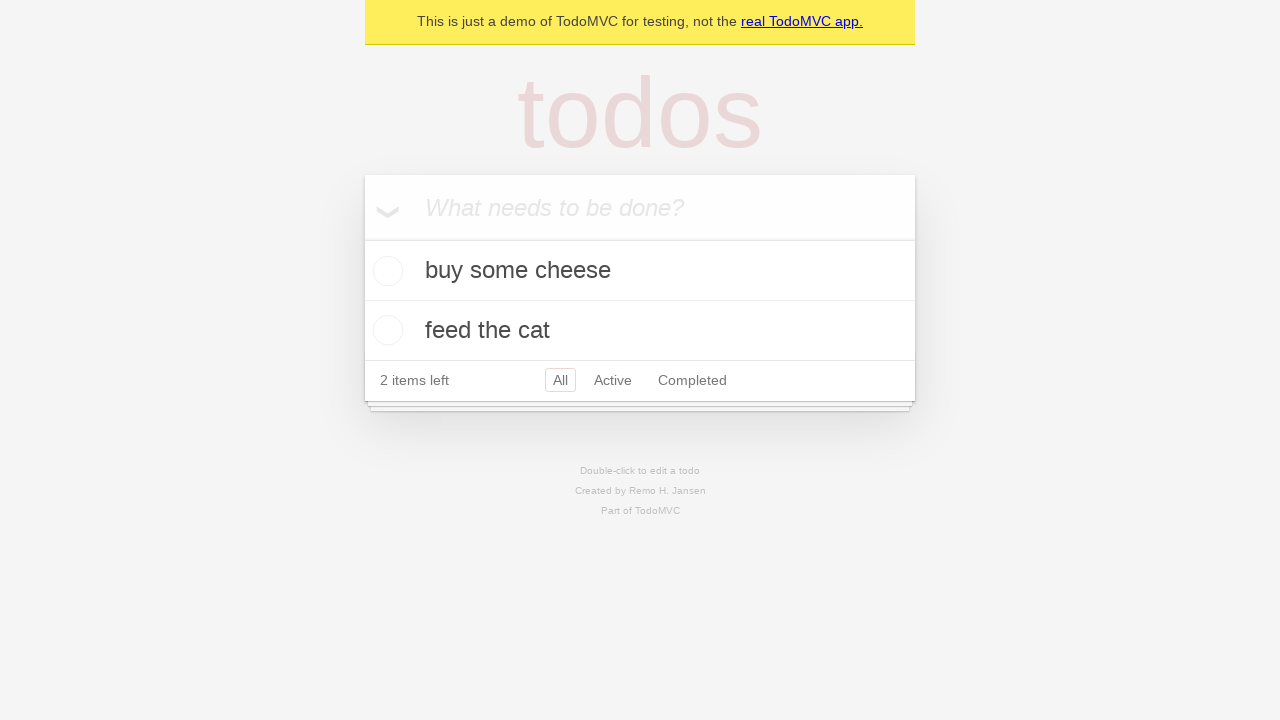

Filled todo input with 'book a doctors appointment' on internal:attr=[placeholder="What needs to be done?"i]
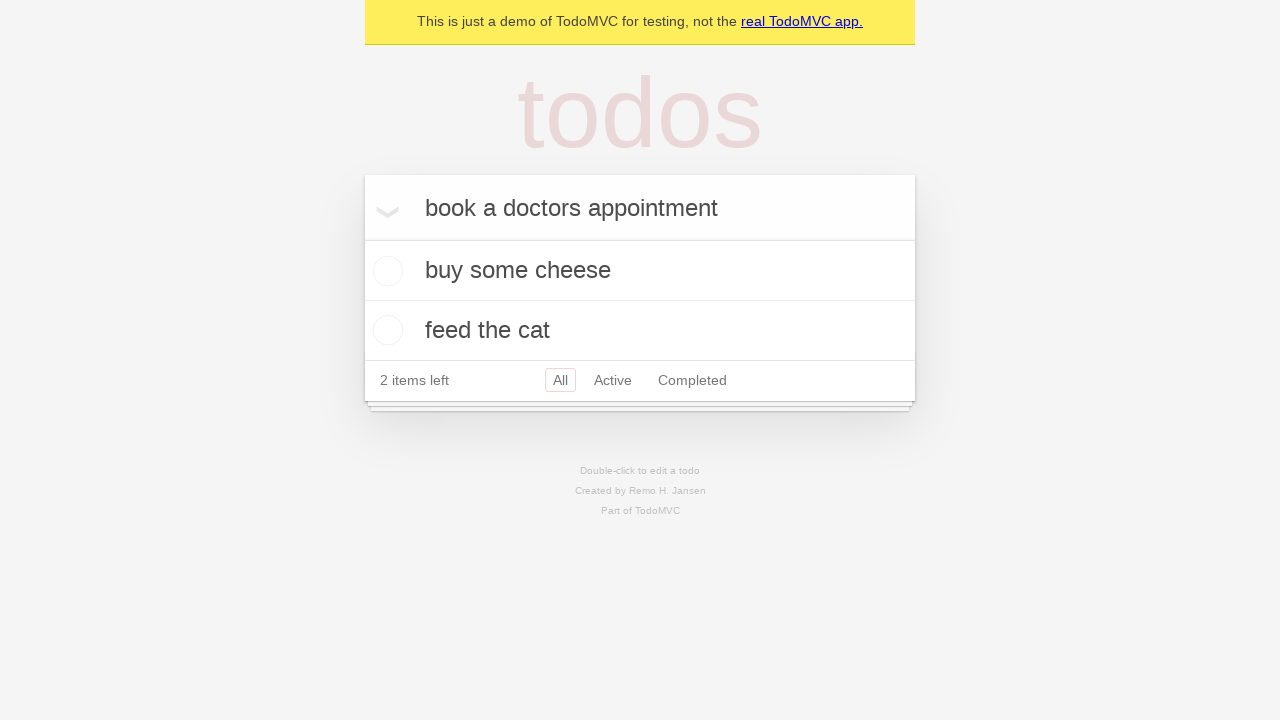

Pressed Enter to add third todo on internal:attr=[placeholder="What needs to be done?"i]
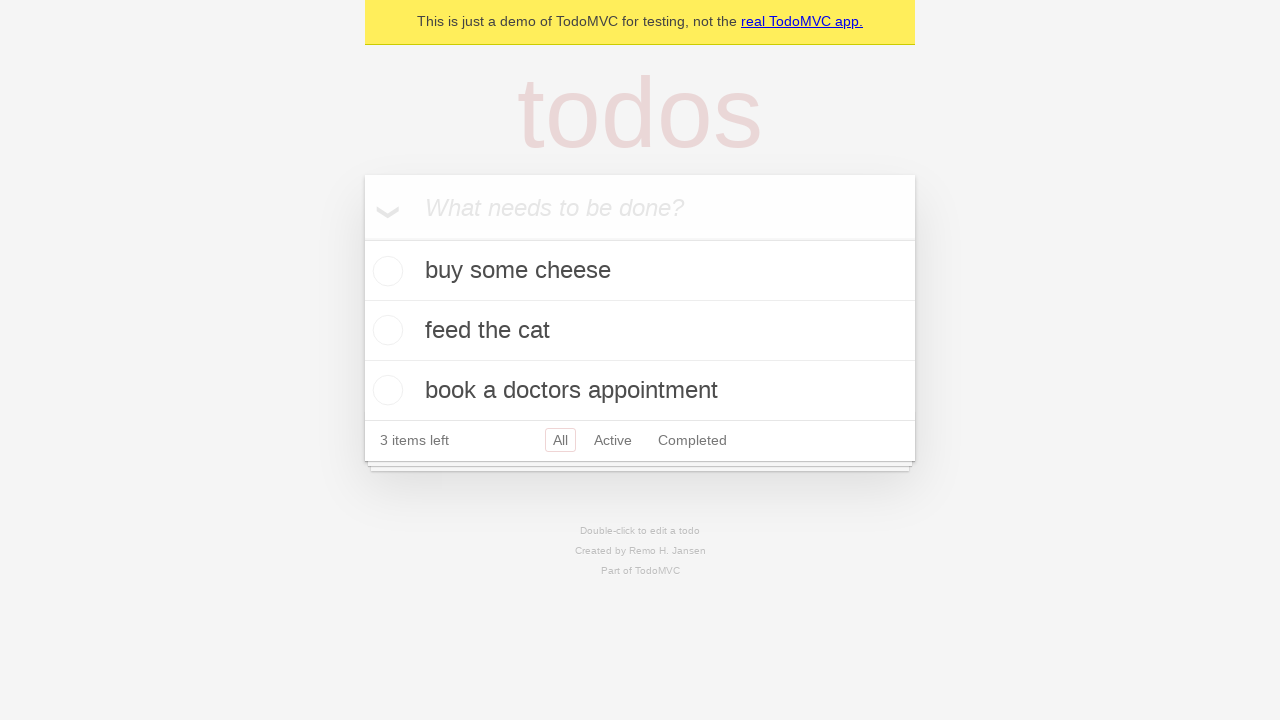

Checked the second todo item (feed the cat) at (385, 330) on internal:testid=[data-testid="todo-item"s] >> nth=1 >> internal:role=checkbox
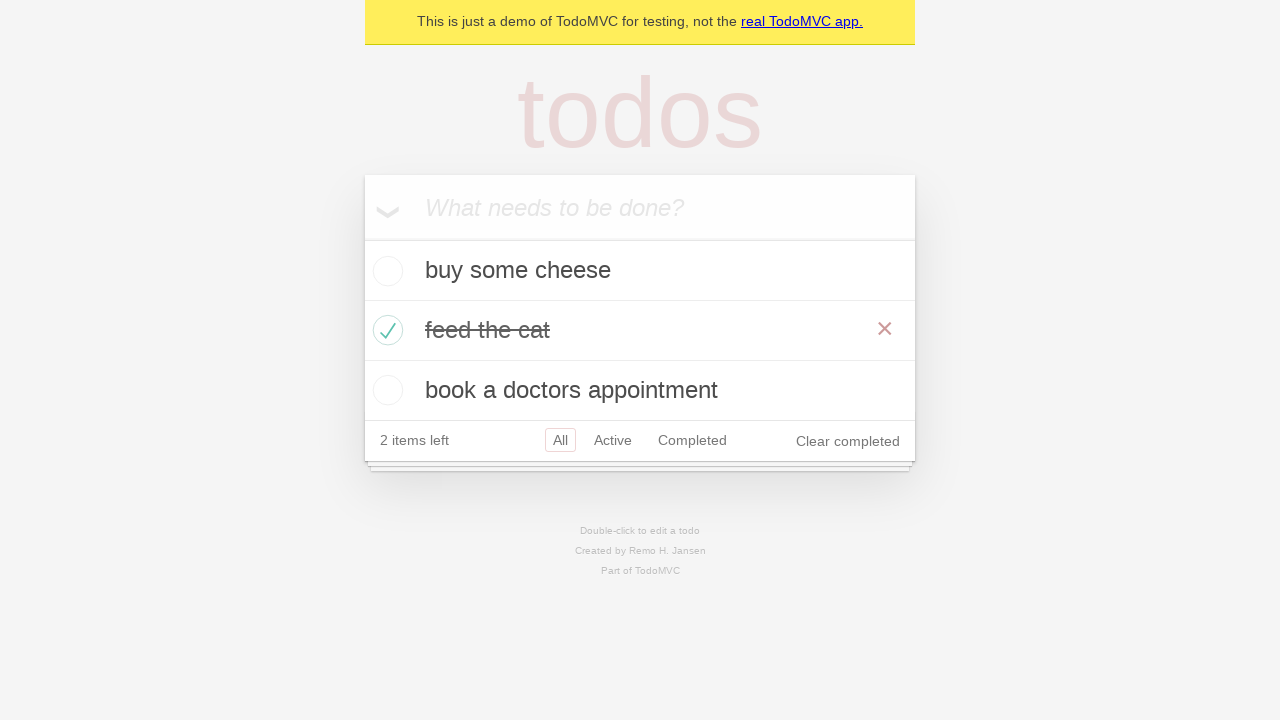

Clicked Active filter to display active todos at (613, 440) on internal:role=link[name="Active"i]
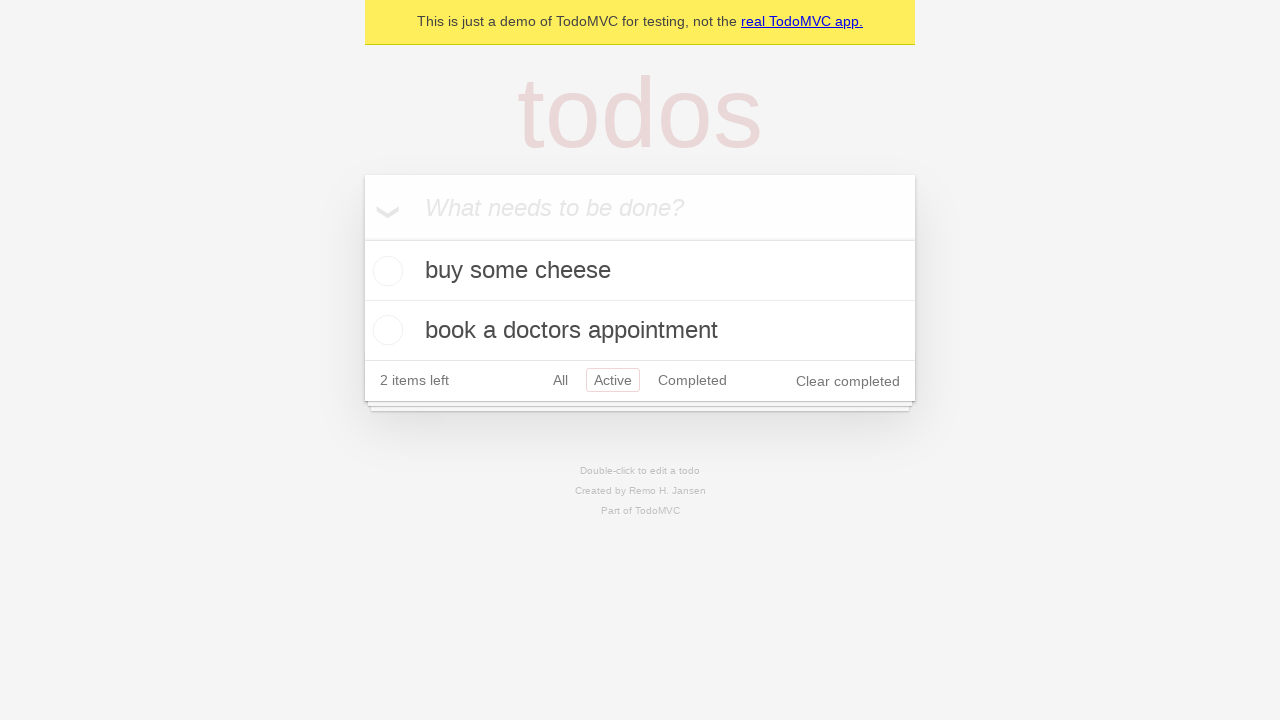

Clicked Completed filter to display completed todos at (692, 380) on internal:role=link[name="Completed"i]
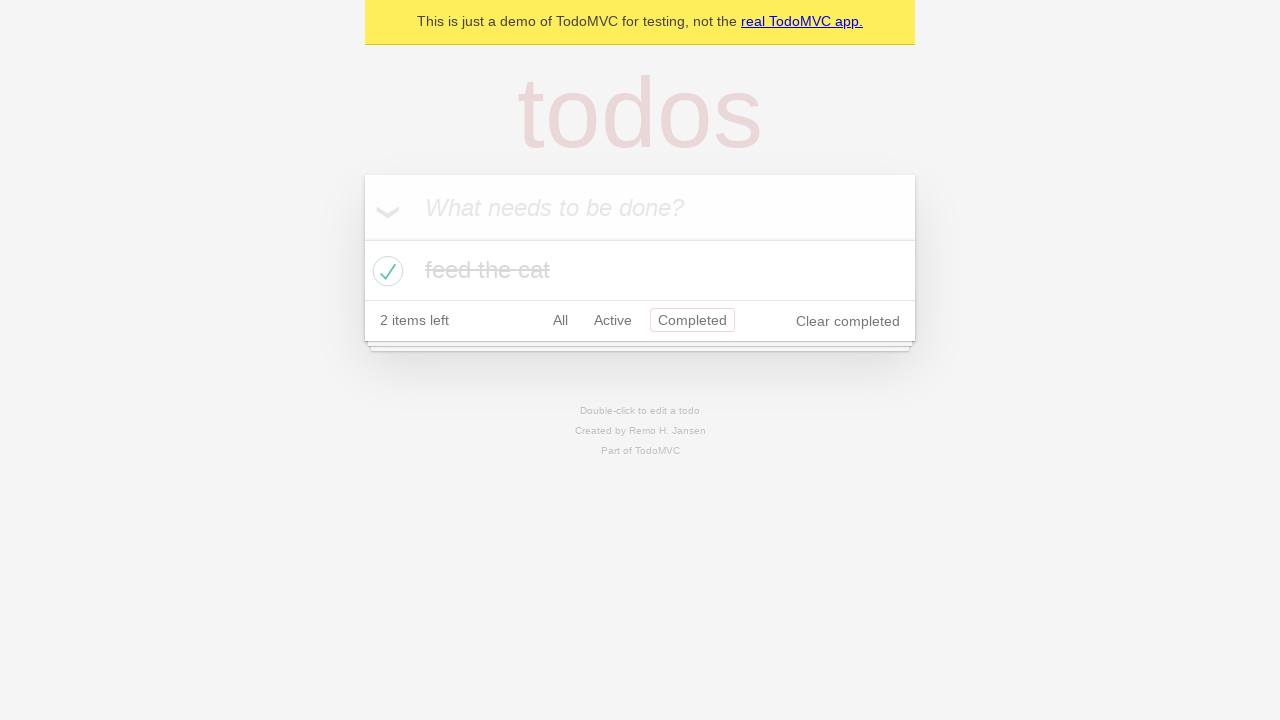

Clicked All filter to display all todos at (560, 320) on internal:role=link[name="All"i]
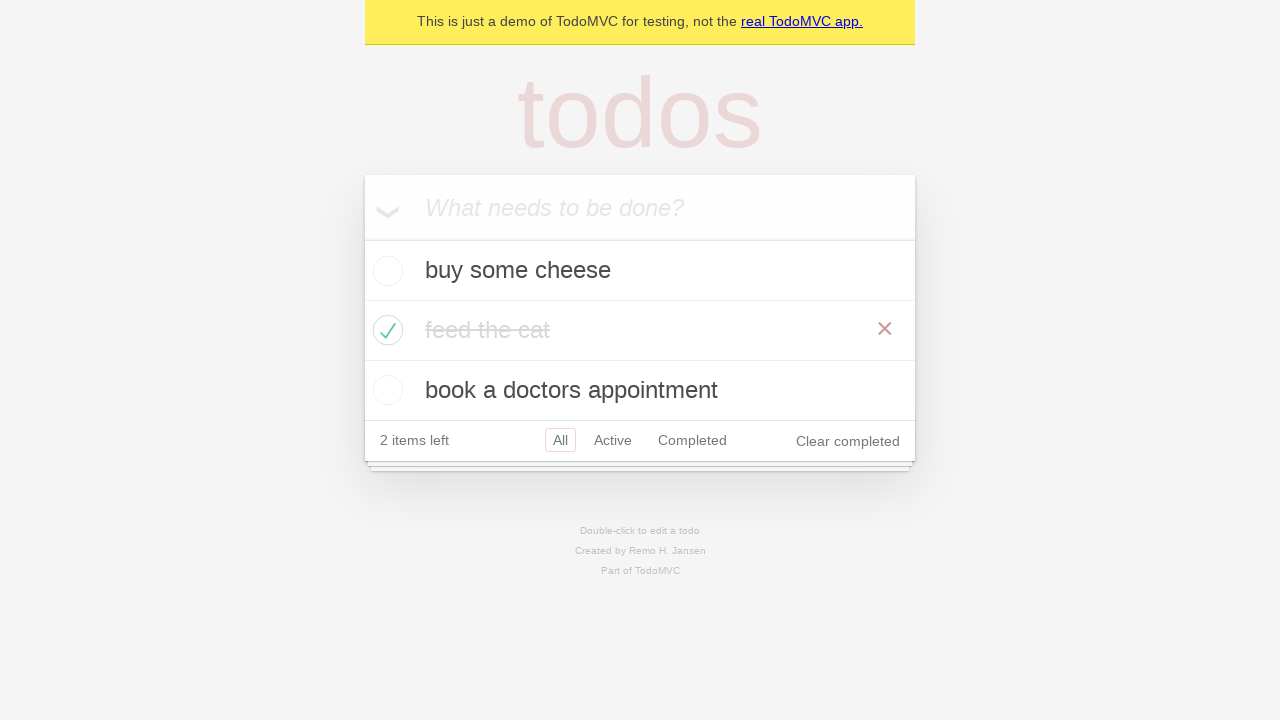

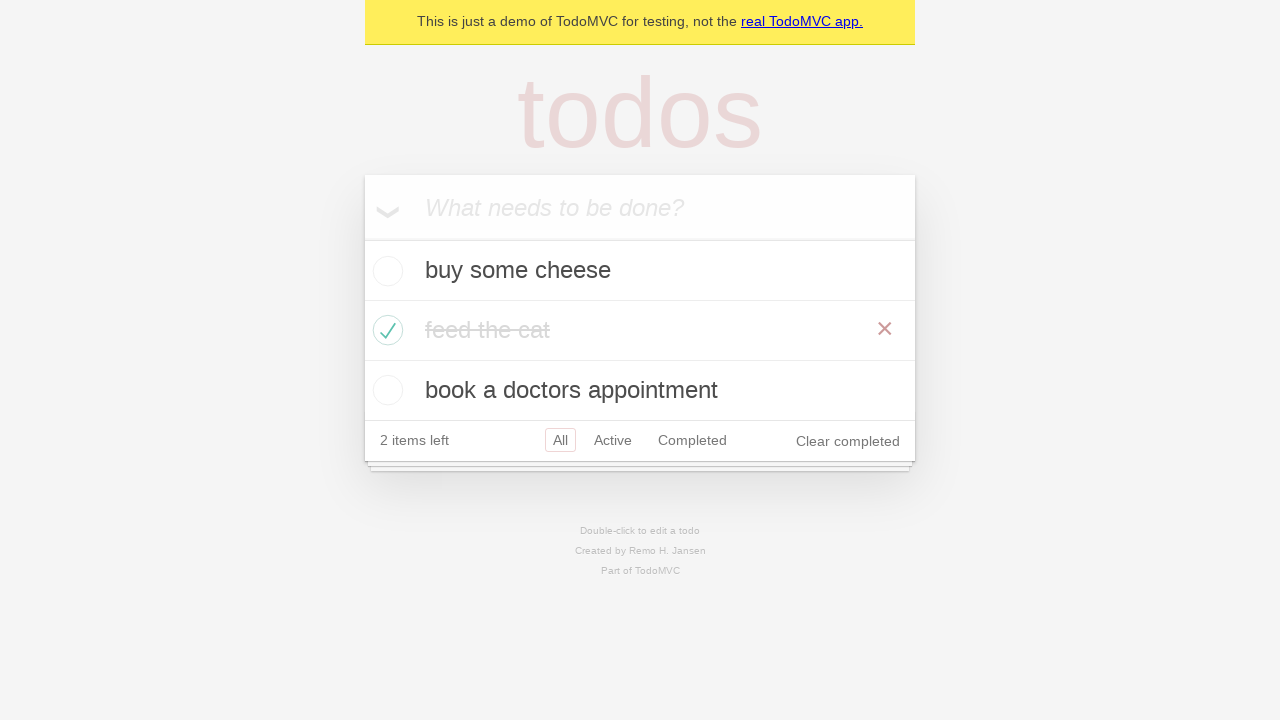